Tests the search functionality on python.org by searching for "pycon" and verifying results are displayed

Starting URL: http://www.python.org

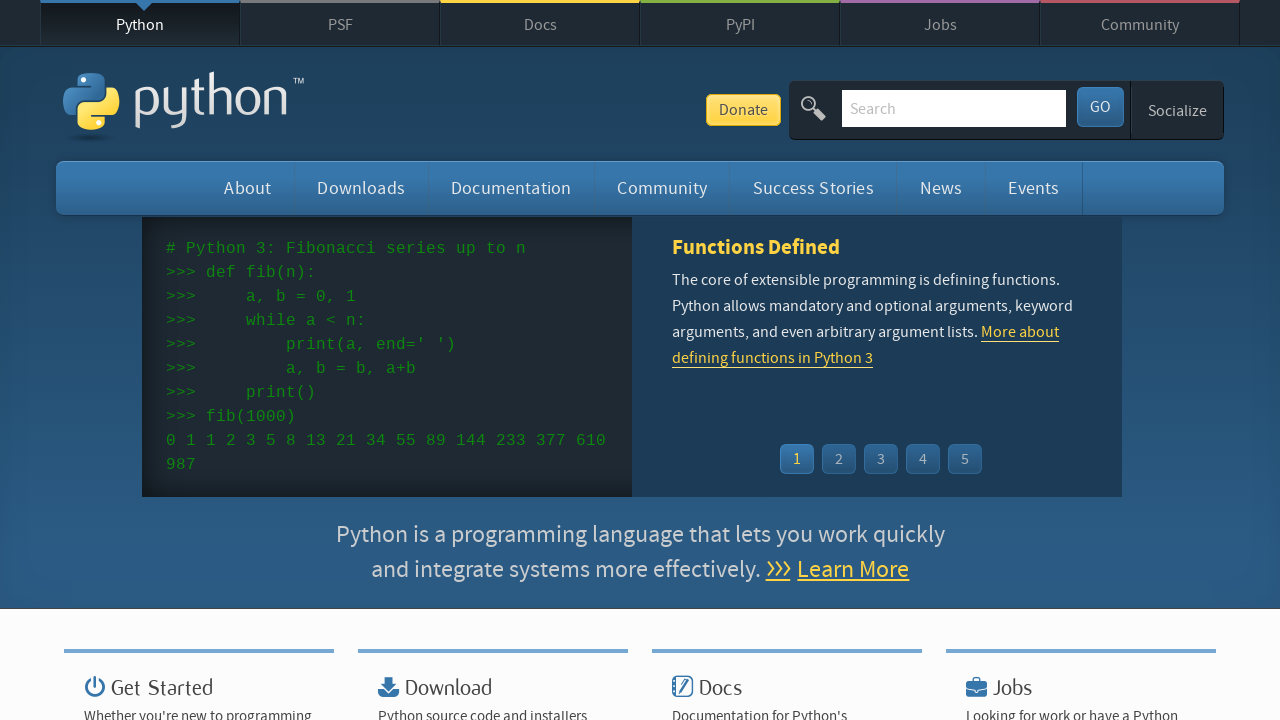

Filled search field with 'pycon' on input[name='q']
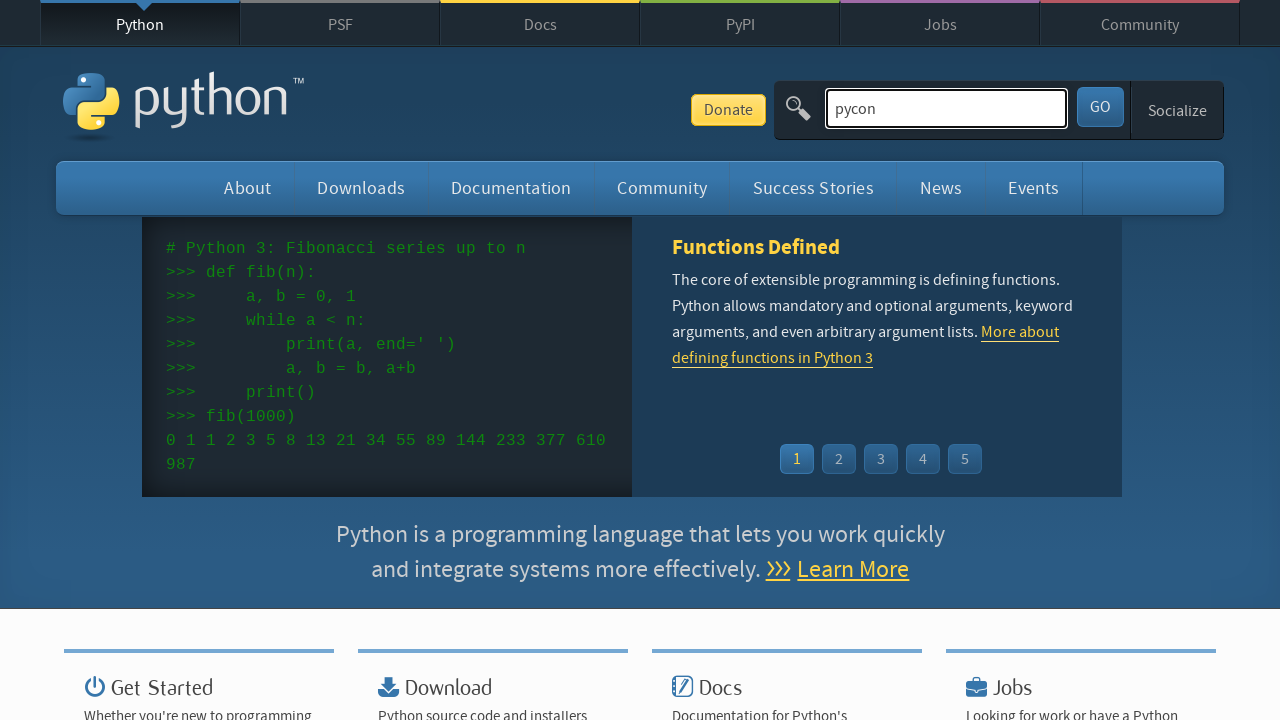

Pressed Enter to submit search on input[name='q']
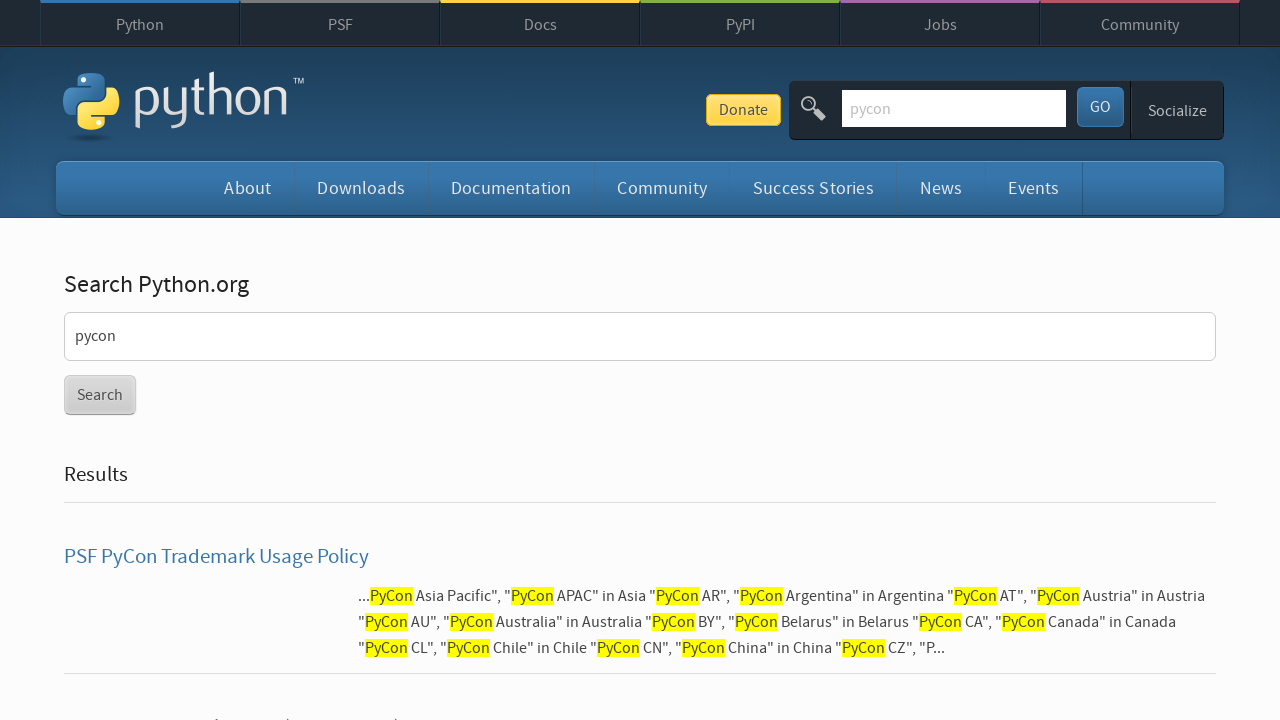

Search results loaded and verified
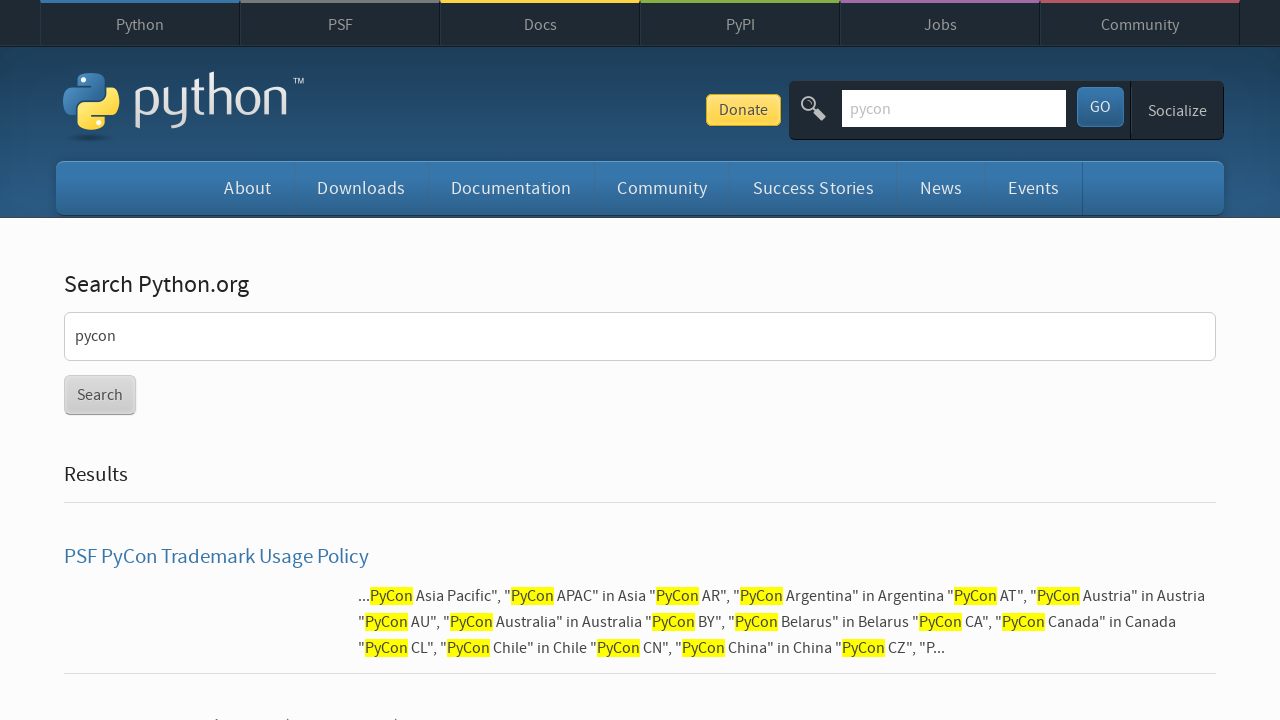

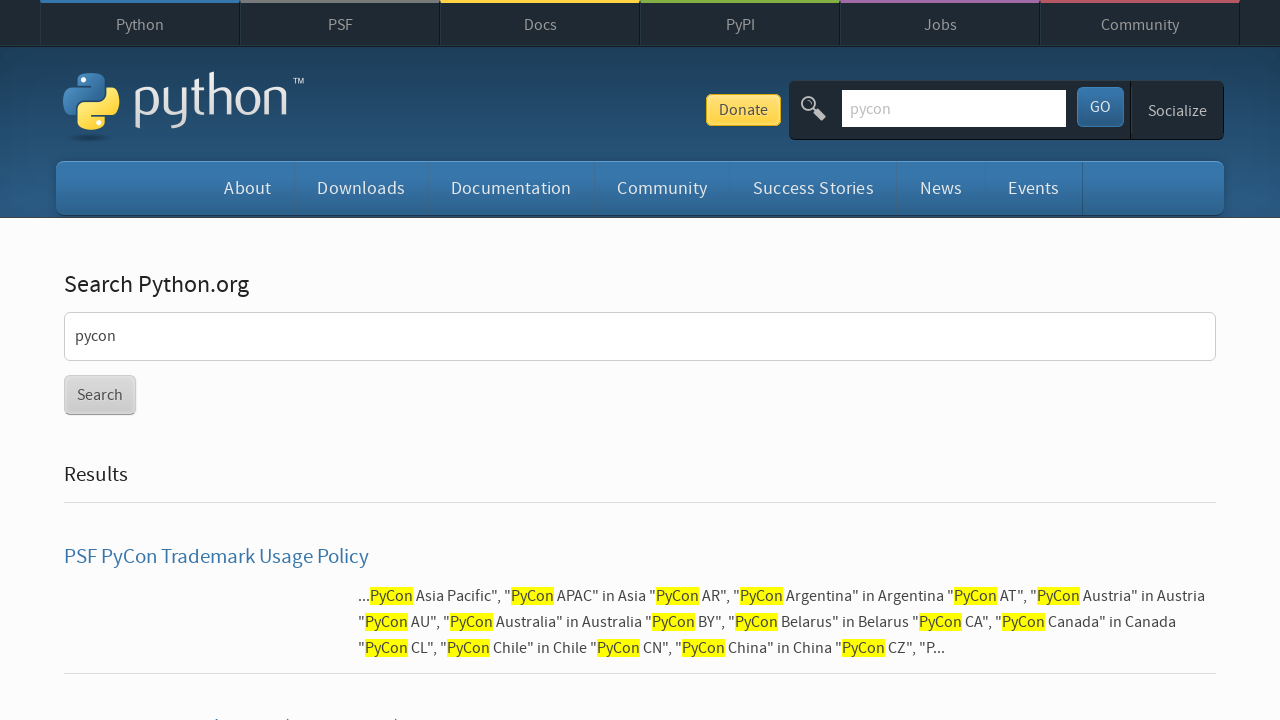